Tests mobile navigation on an Angular demo app by emulating a mobile device, clicking the hamburger menu toggle, and navigating to the Library section.

Starting URL: https://rahulshettyacademy.com/angularAppdemo/

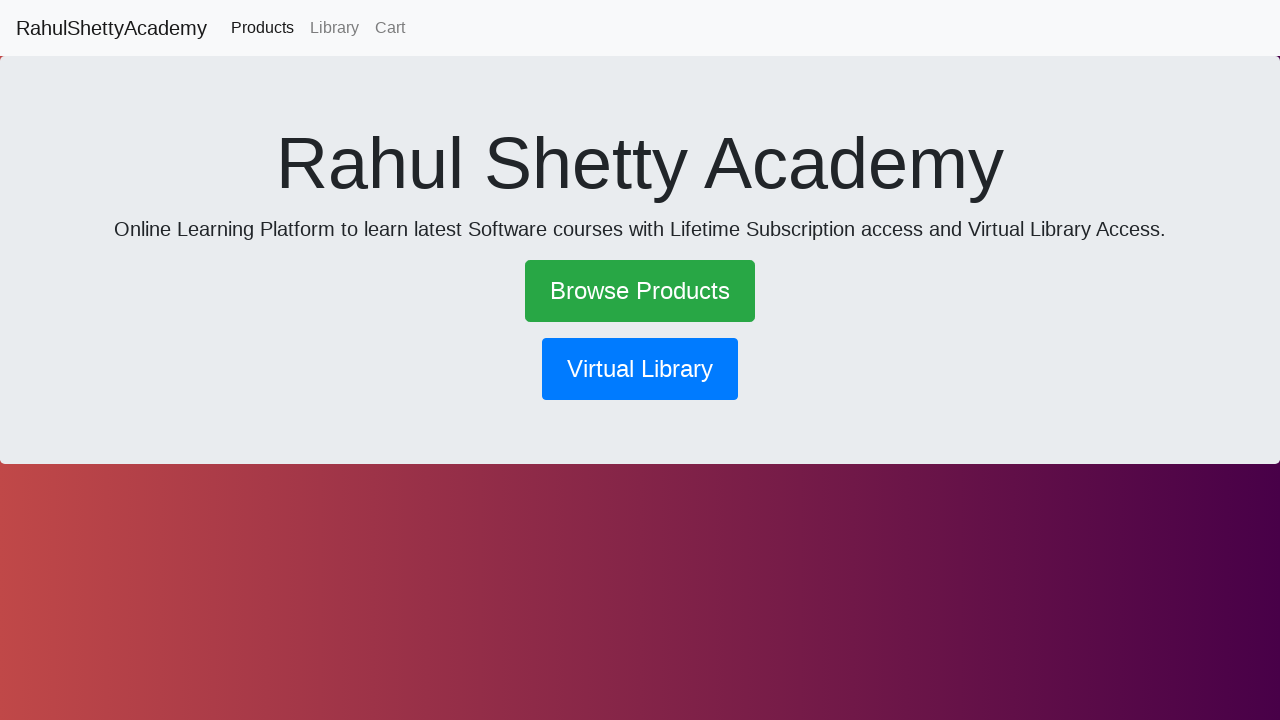

Set mobile viewport to 430x932 (iPhone 14 Pro Max dimensions)
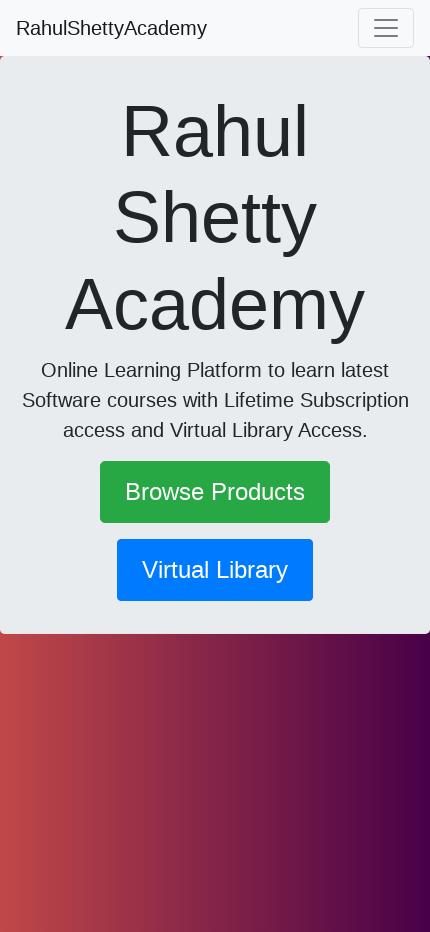

Clicked hamburger menu toggle to open mobile navigation at (386, 28) on .navbar-toggler-icon
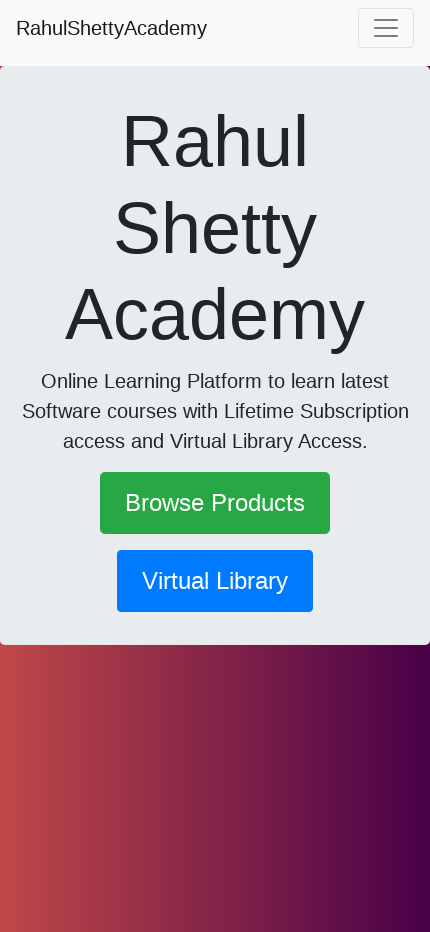

Waited 1 second for menu animation to complete
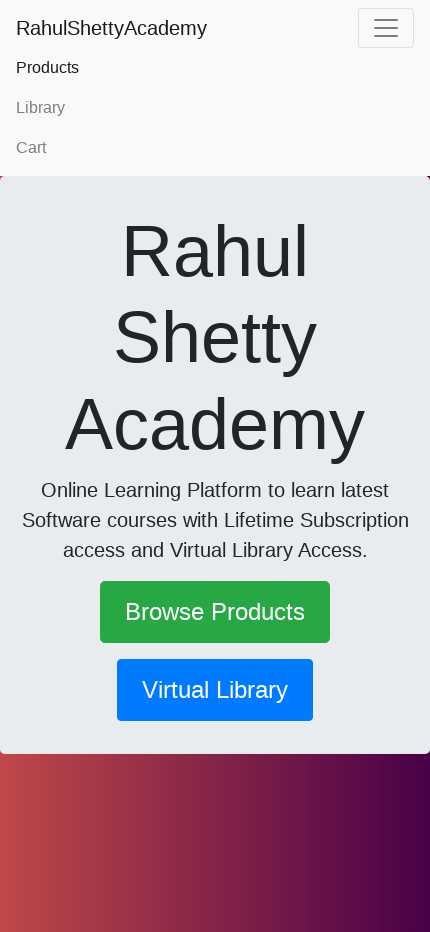

Clicked on Library link in the navigation menu at (215, 108) on text=Library
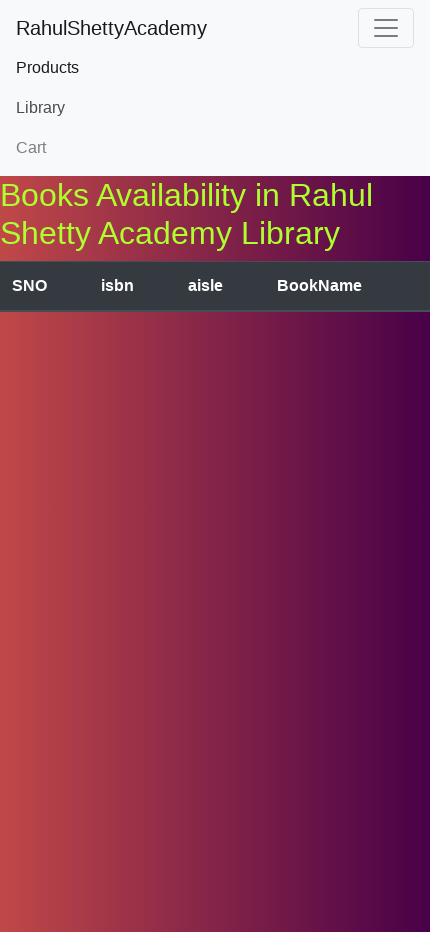

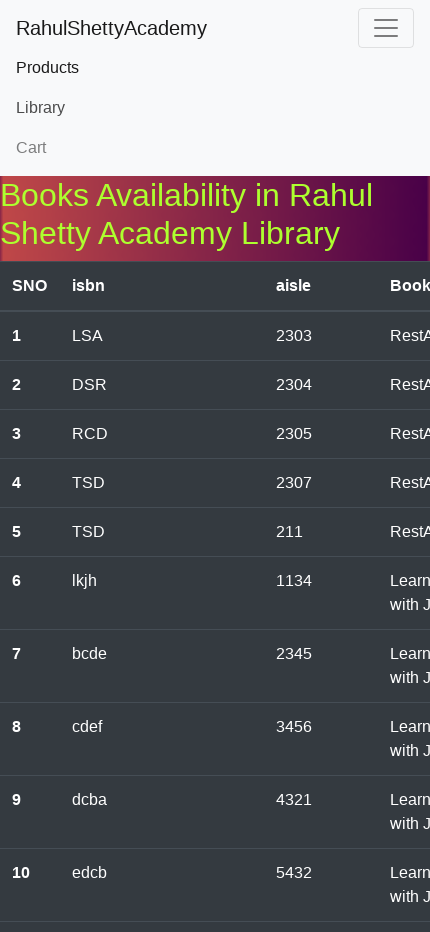